Right-clicks a button and verifies the resulting message

Starting URL: https://demoqa.com/buttons

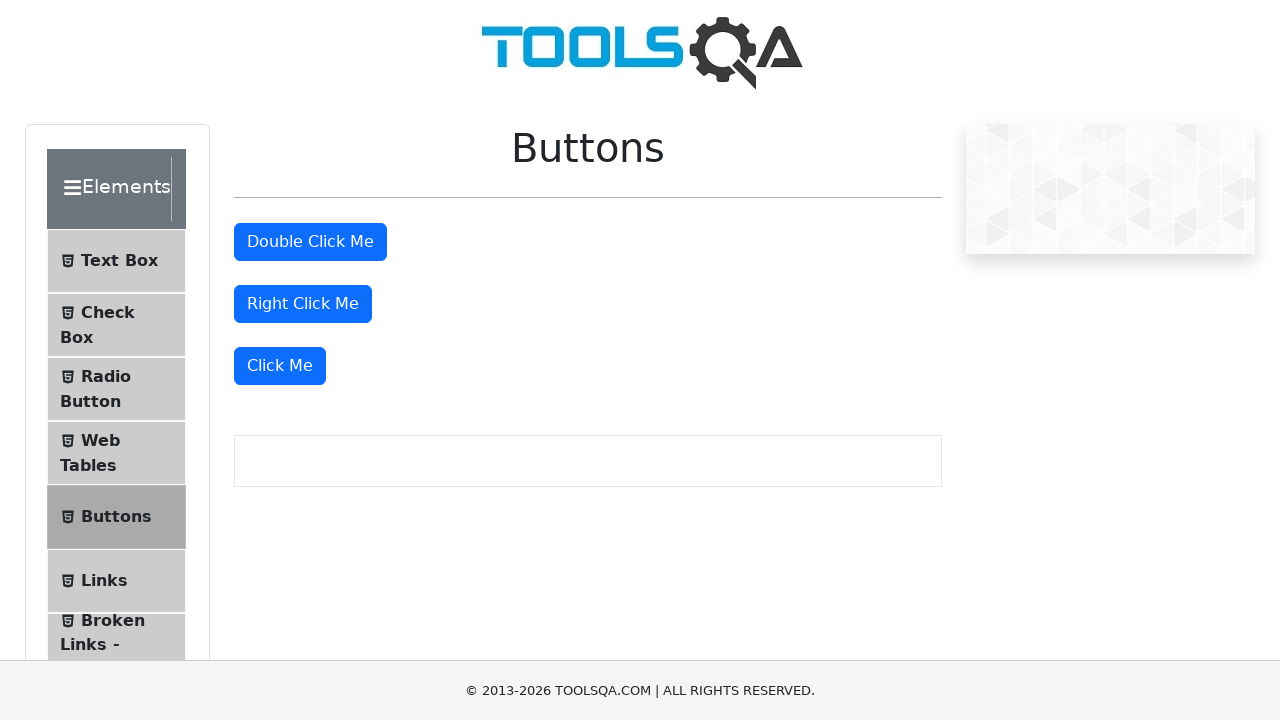

Located right-click button element
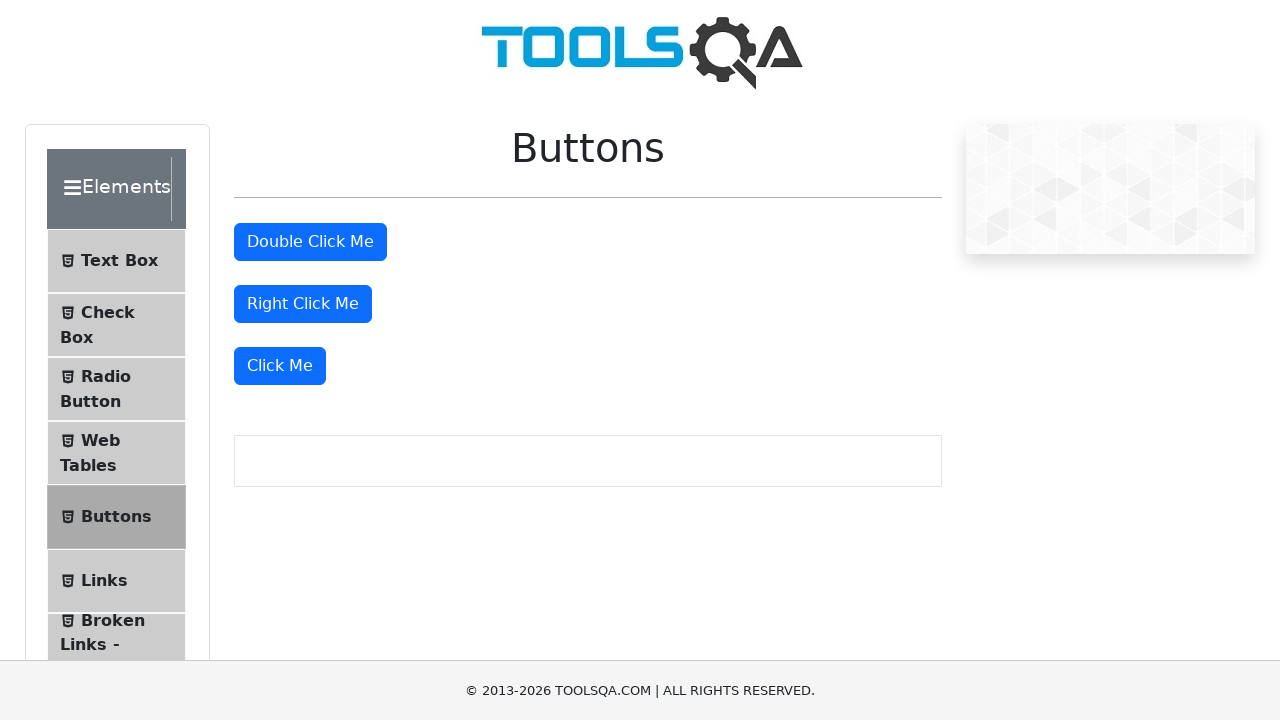

Right-clicked the button at (303, 304) on #rightClickBtn
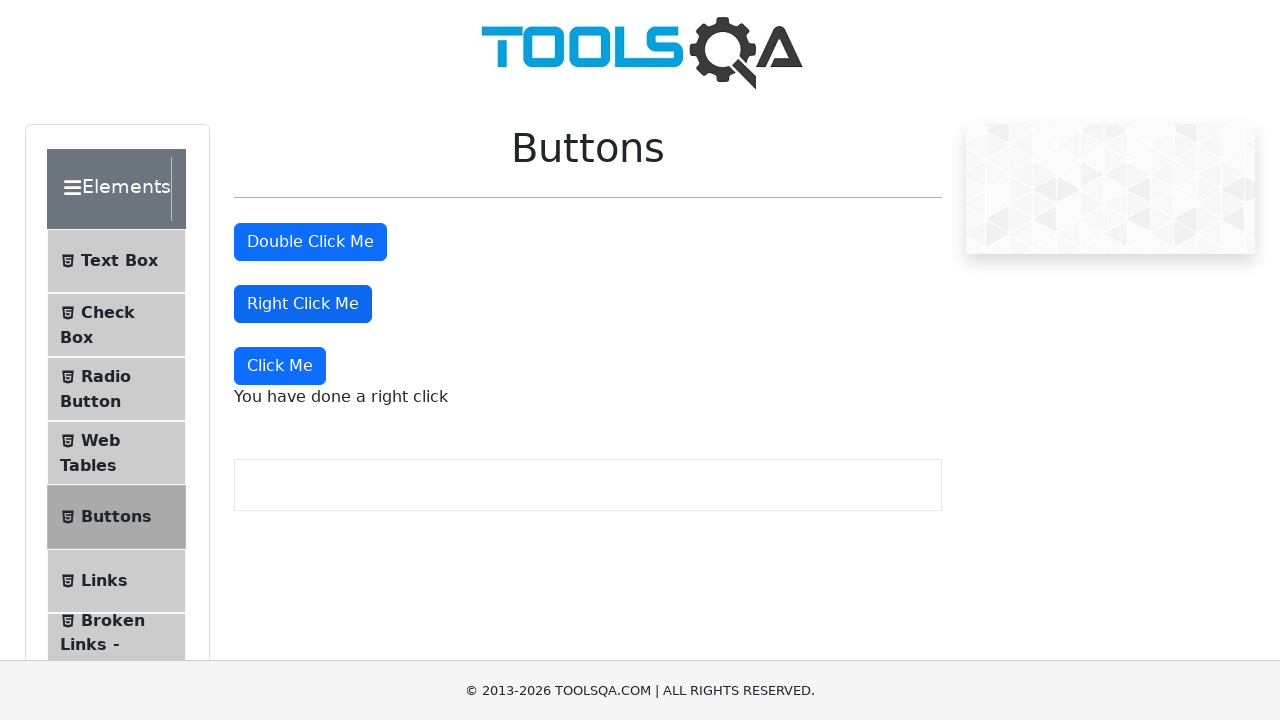

Right-click message appeared
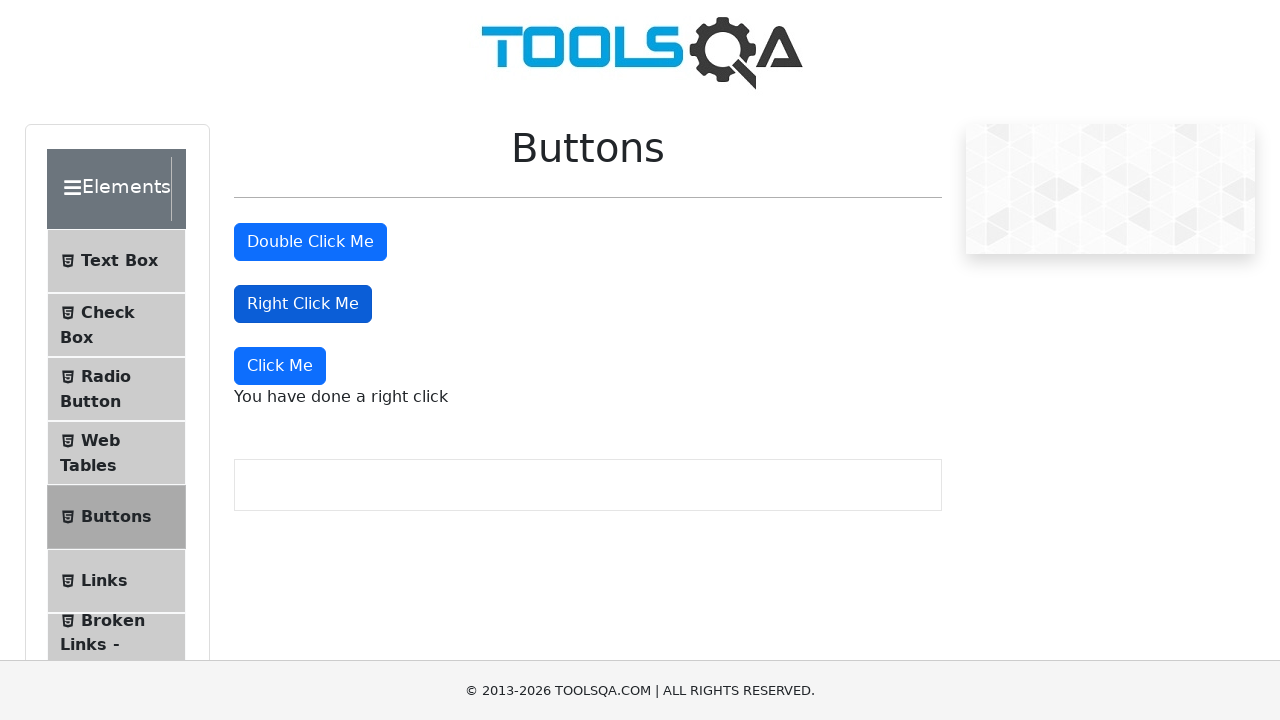

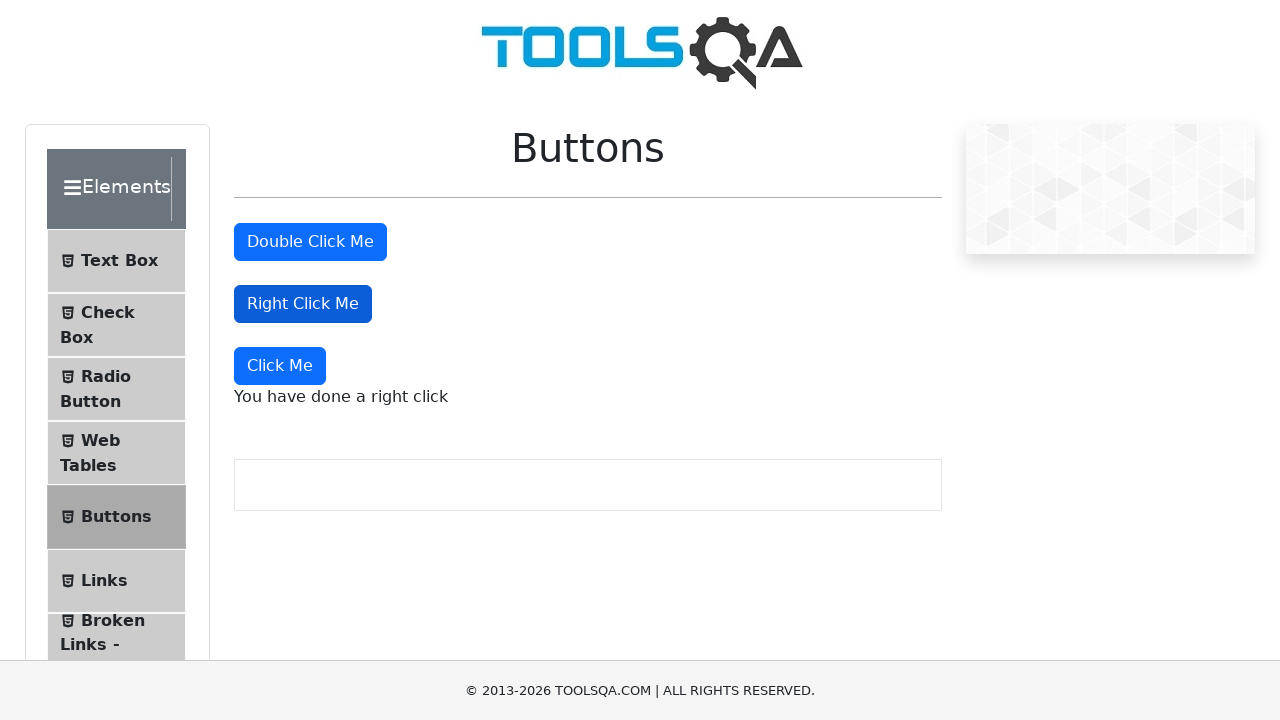